Tests accepting a JavaScript confirm dialog popup by clicking a button that triggers the dialog and accepting it

Starting URL: https://rahulshettyacademy.com/AutomationPractice/

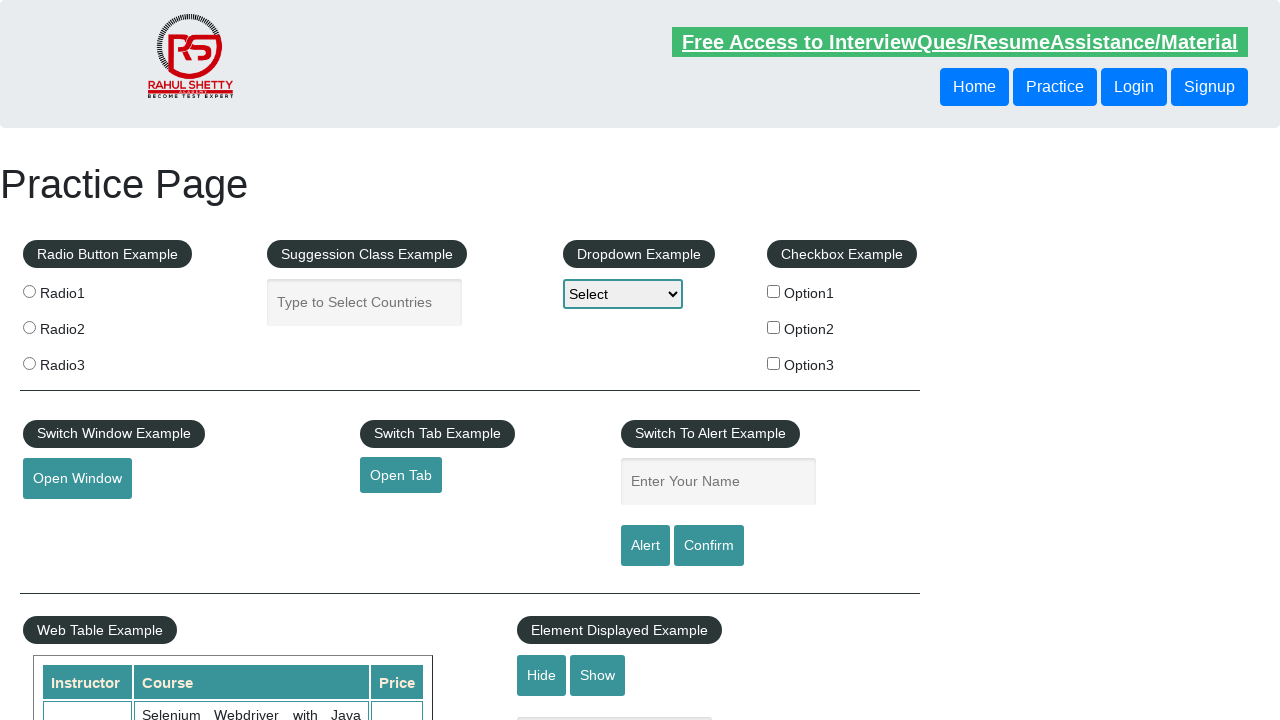

Set up dialog handler to accept any dialog that appears
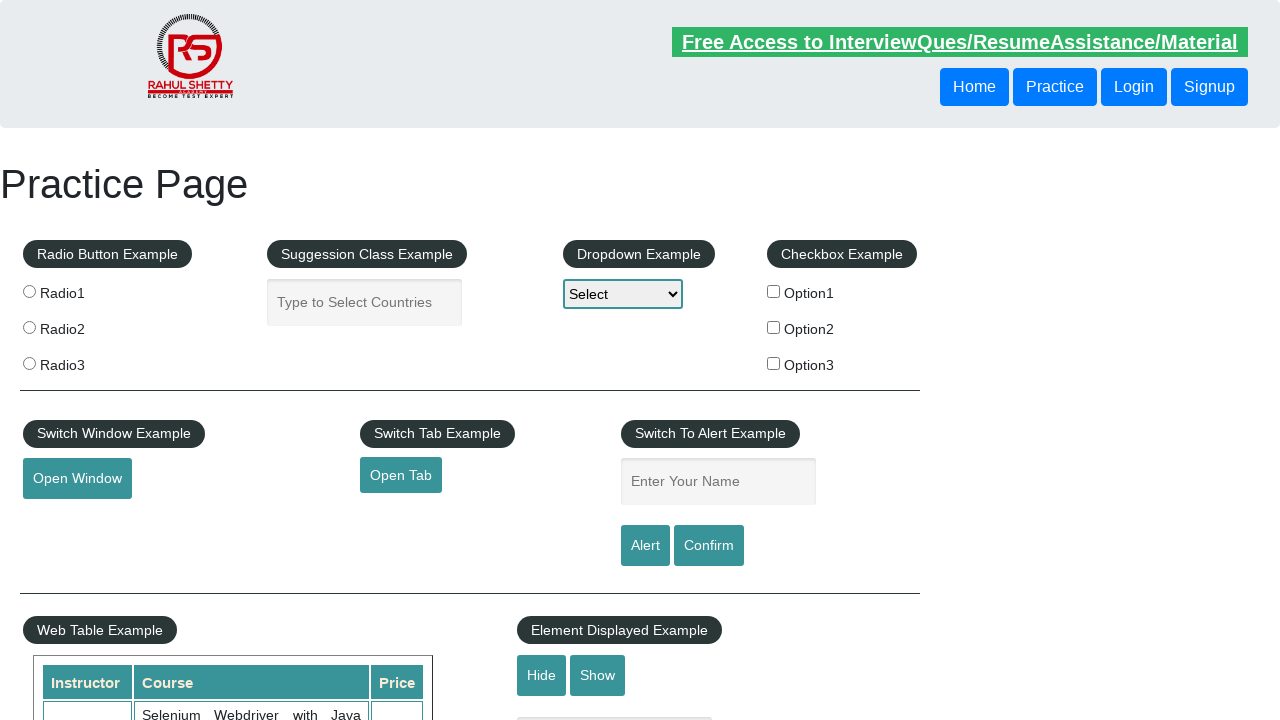

Clicked confirm button to trigger JavaScript confirm dialog at (709, 546) on #confirmbtn
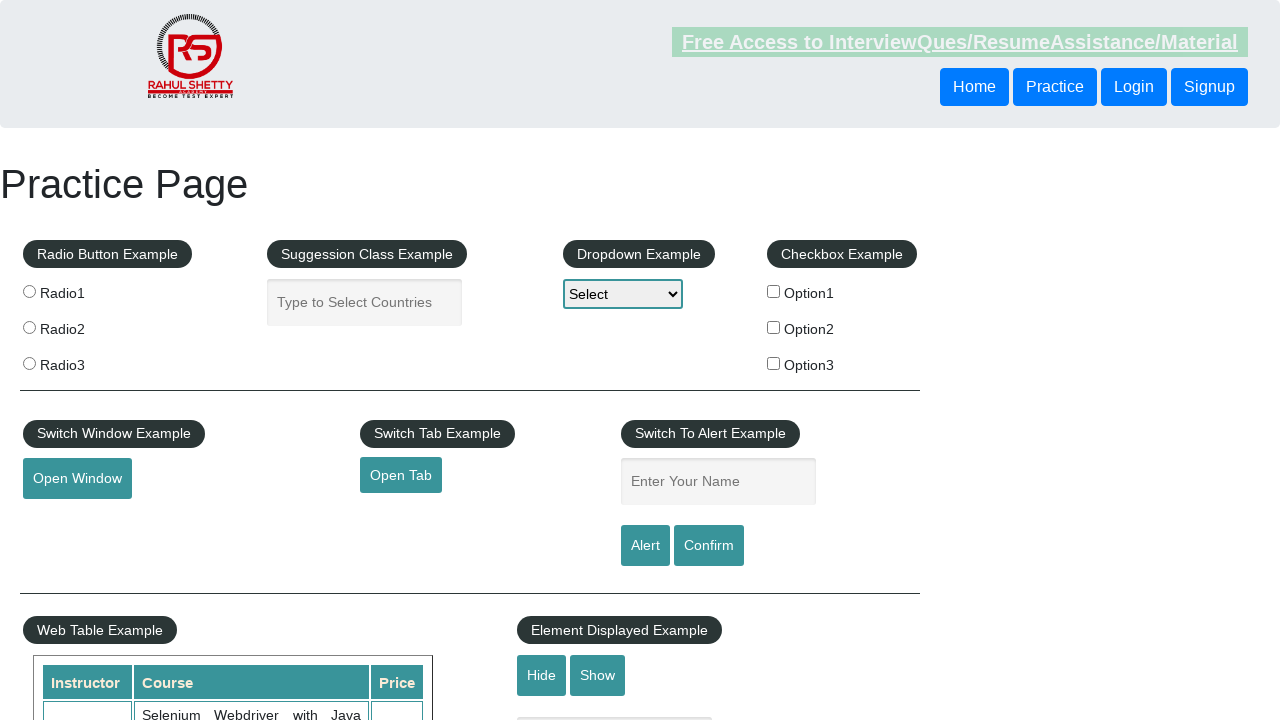

Waited 500ms for dialog handling to complete
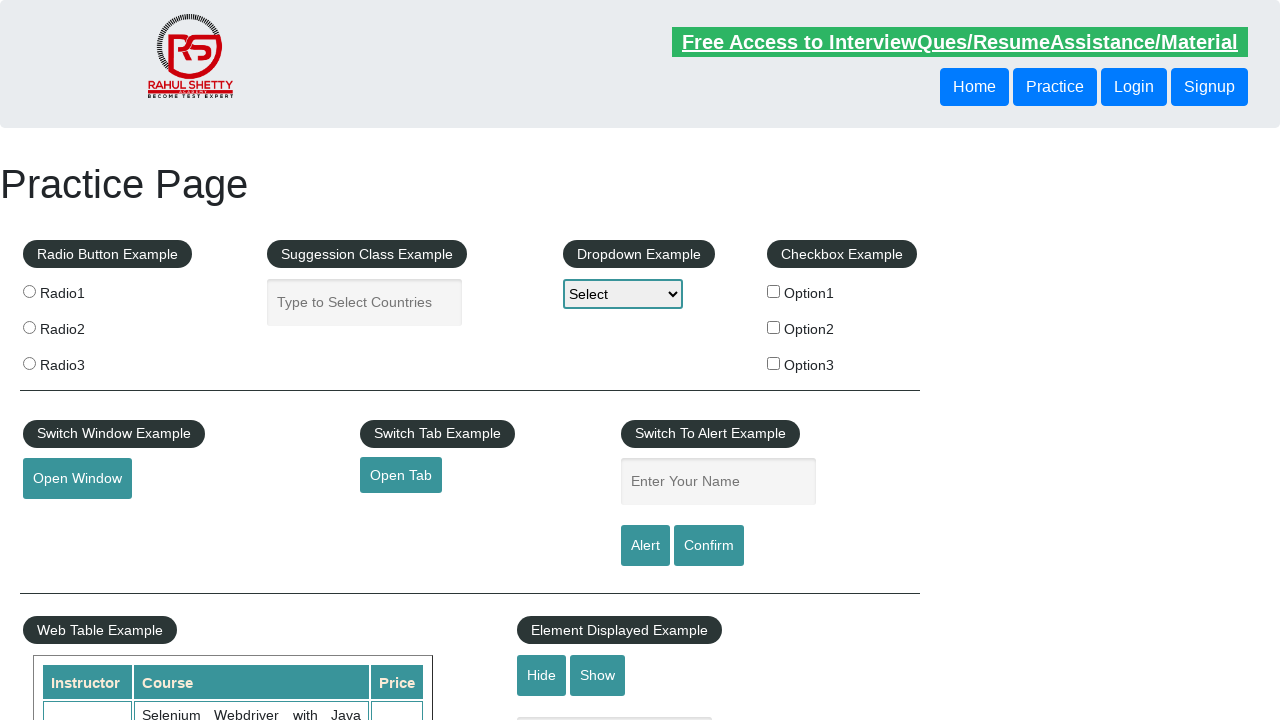

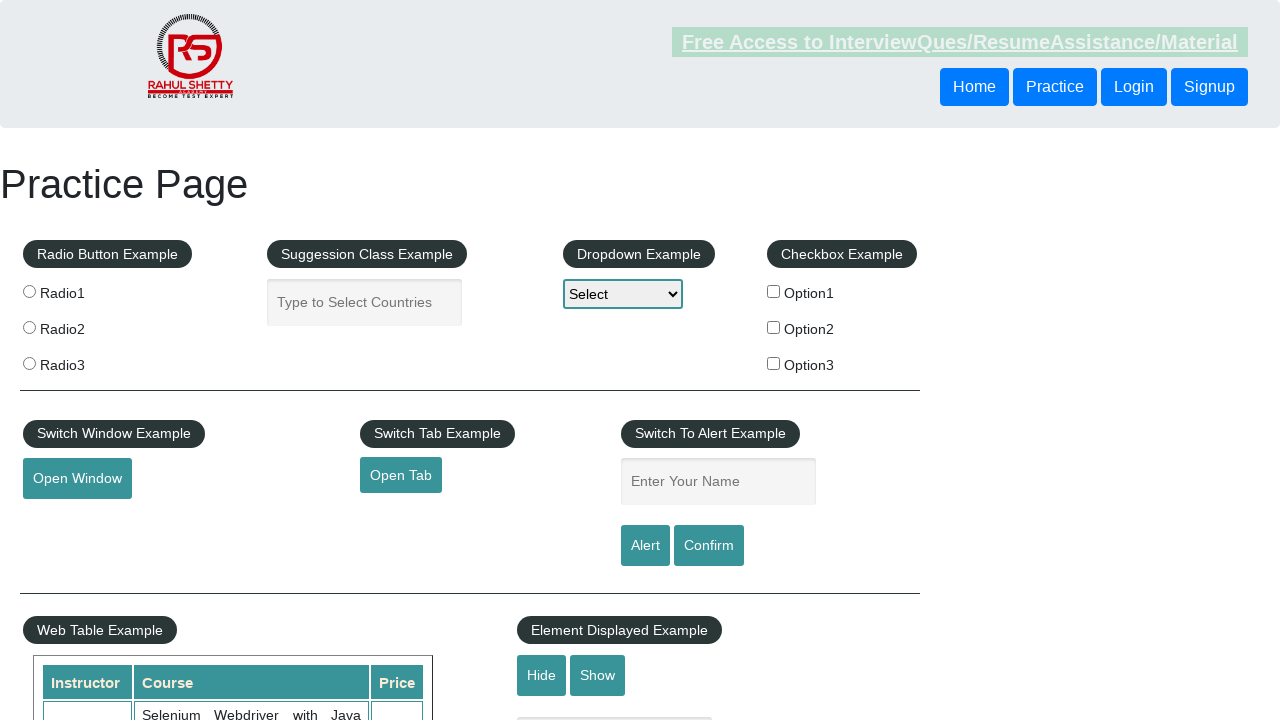